Tests double-click functionality on W3Schools demo page by entering text in a field, double-clicking a copy button, and verifying the text is copied to another field

Starting URL: https://www.w3schools.com/tags/tryit.asp?filename=tryhtml5_ev_ondblclick3

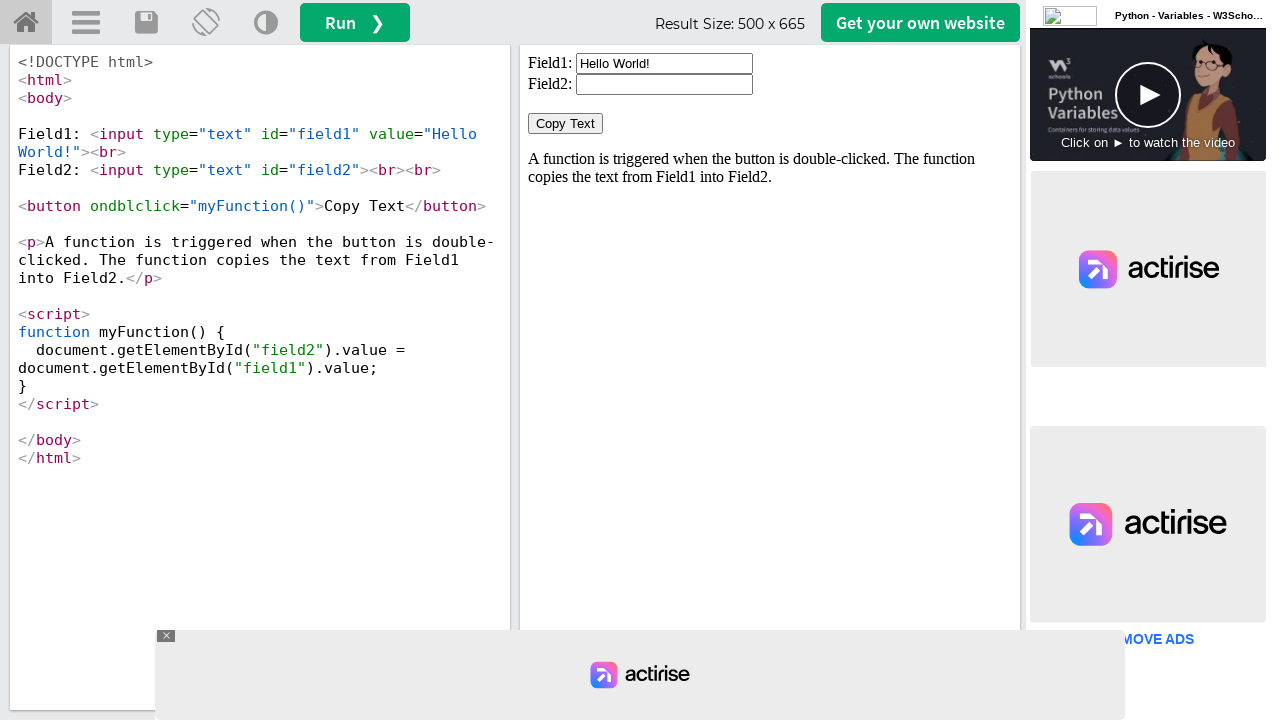

Located iframe#iframeResult containing the demo
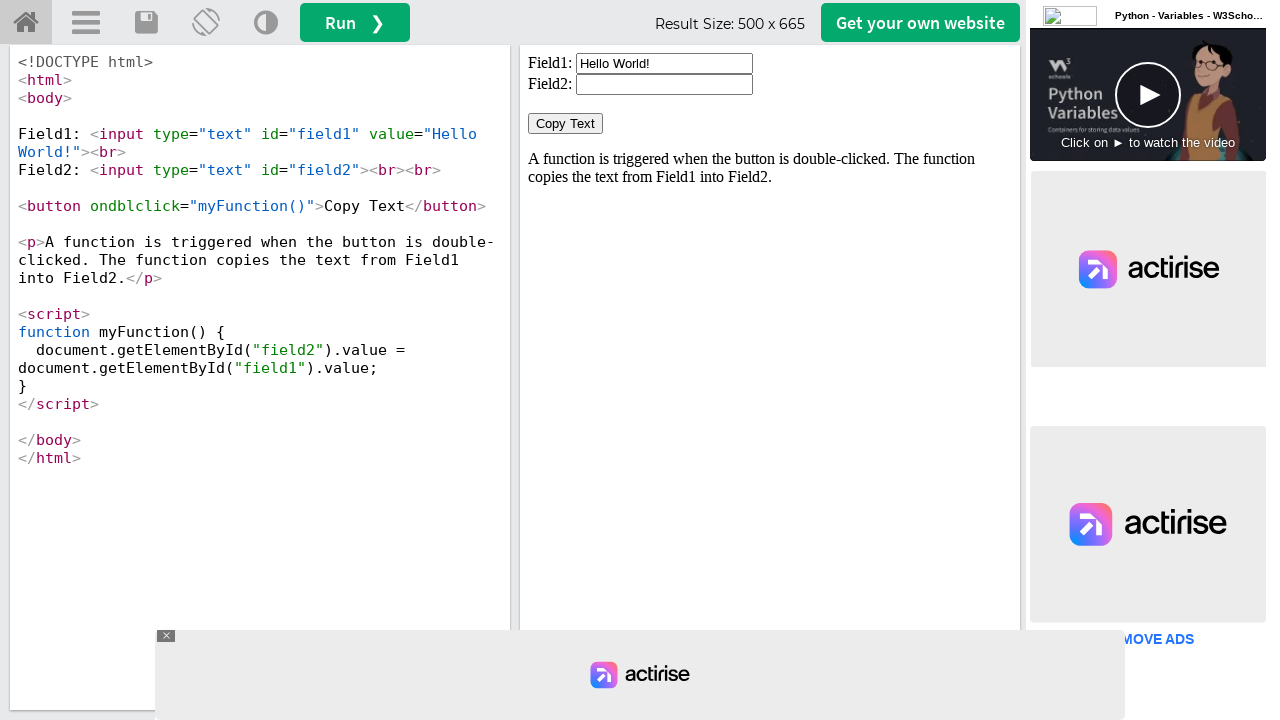

Cleared the first text field (input#field1) on iframe#iframeResult >> internal:control=enter-frame >> input#field1
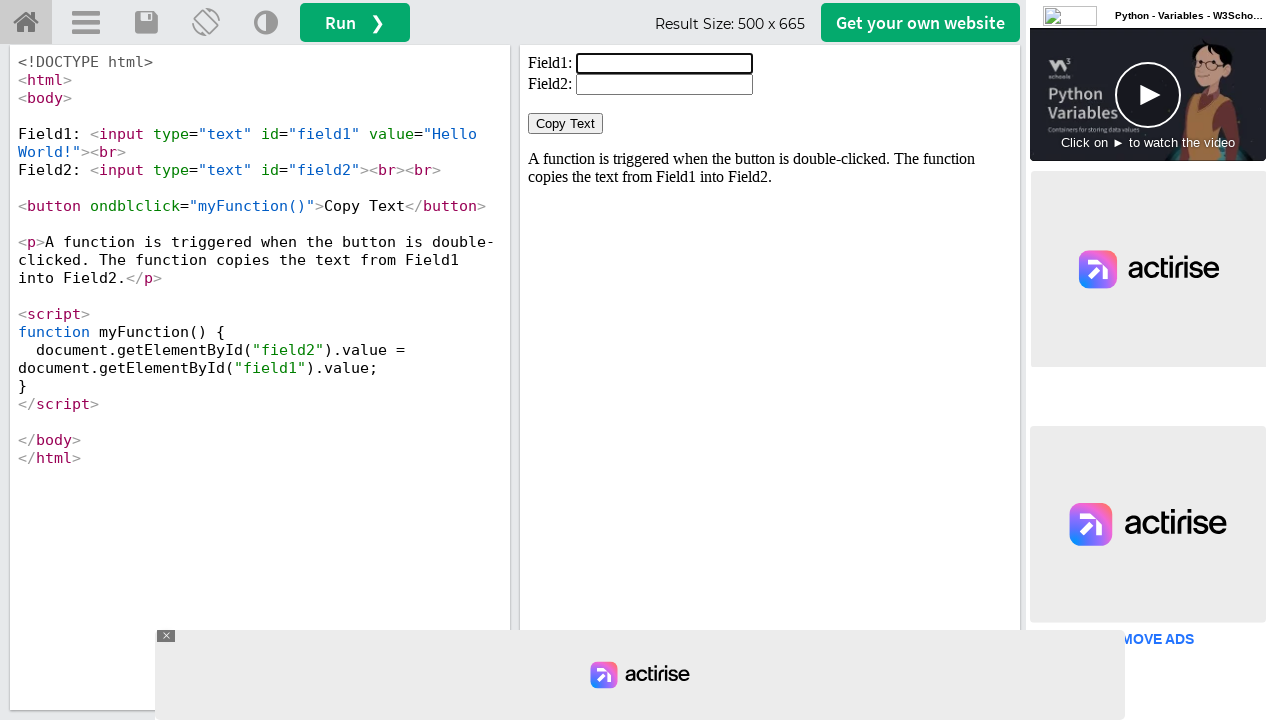

Filled the first text field with 'Welcome' on iframe#iframeResult >> internal:control=enter-frame >> input#field1
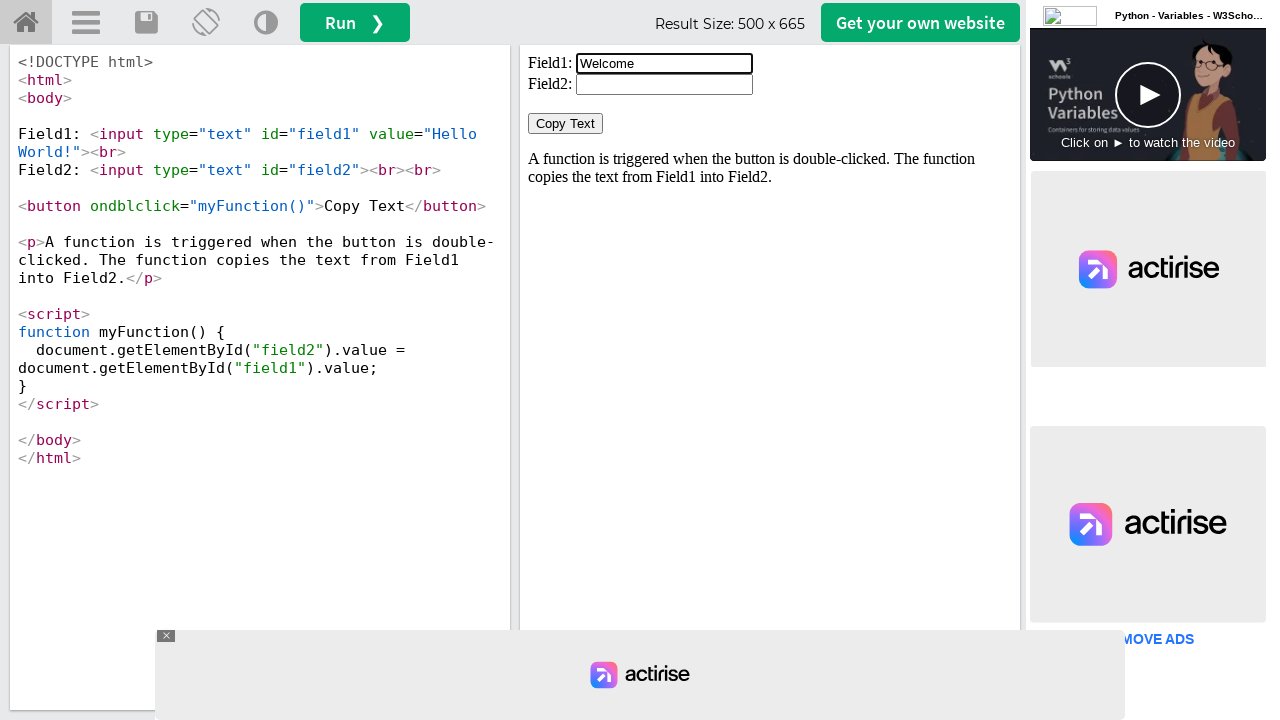

Double-clicked the 'Copy Text' button at (566, 124) on iframe#iframeResult >> internal:control=enter-frame >> button:has-text('Copy Tex
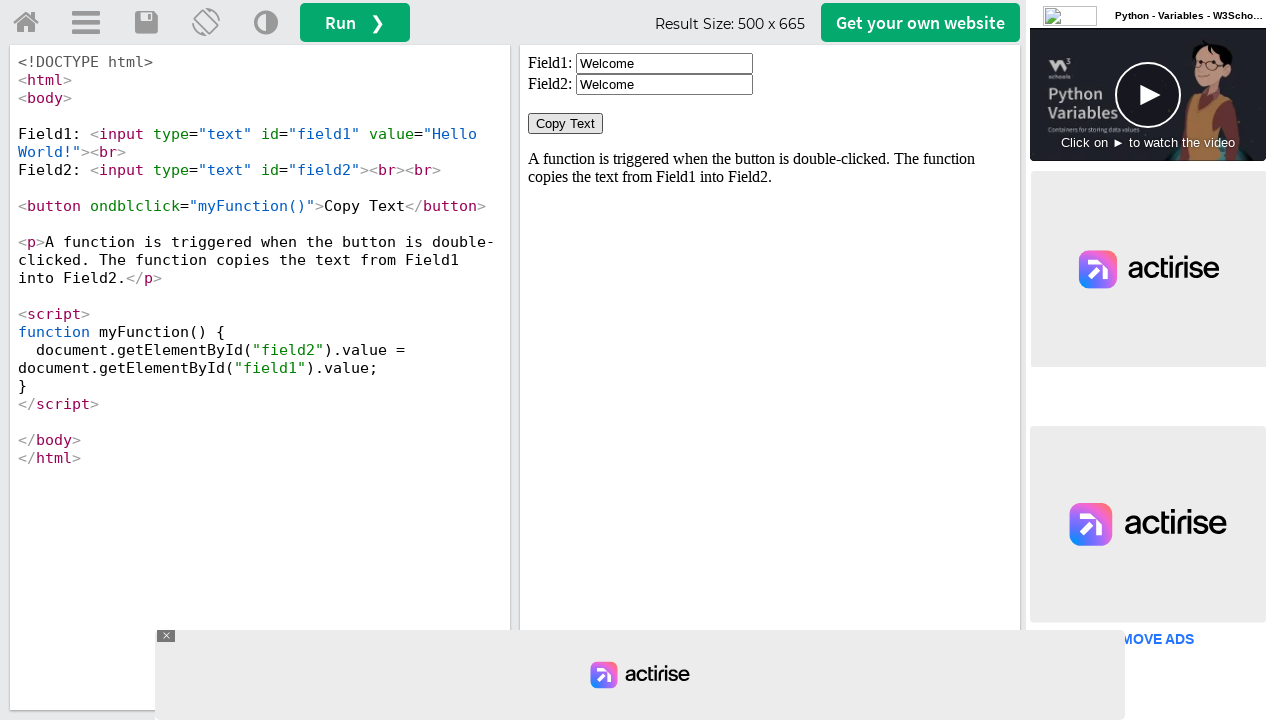

Retrieved text value from the second field (input#field2)
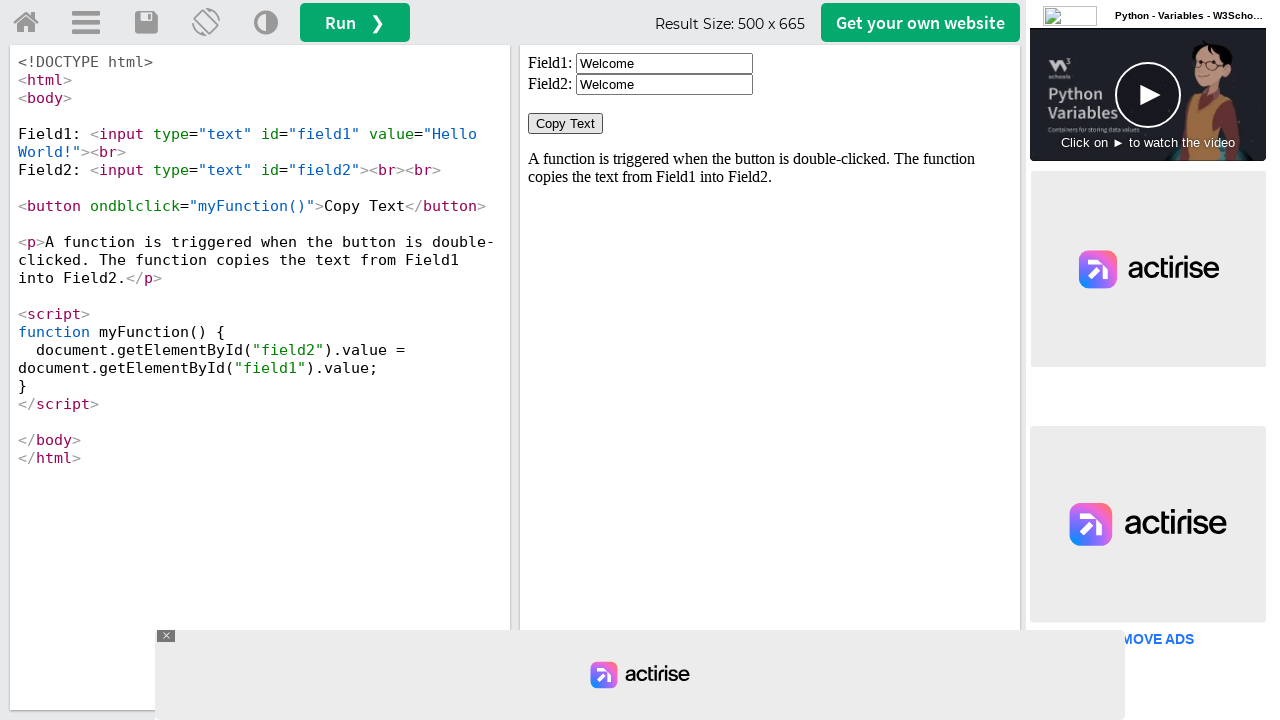

Verified that copied text equals 'Welcome'
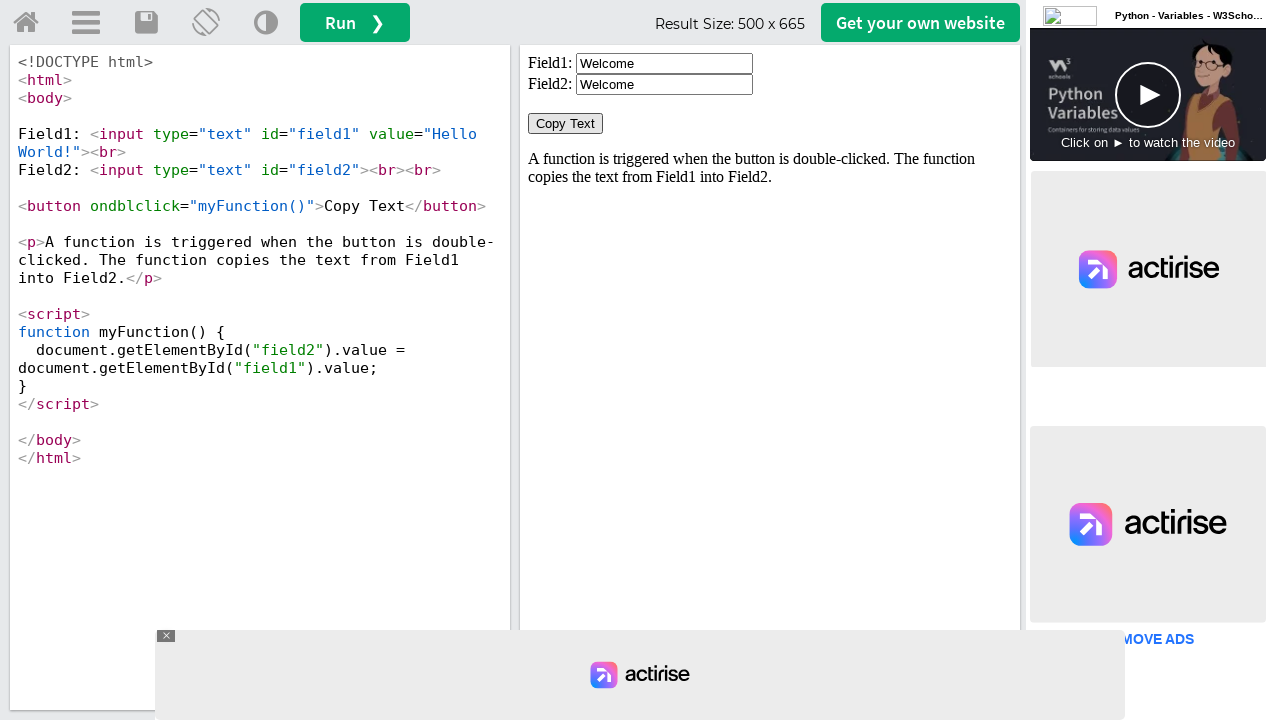

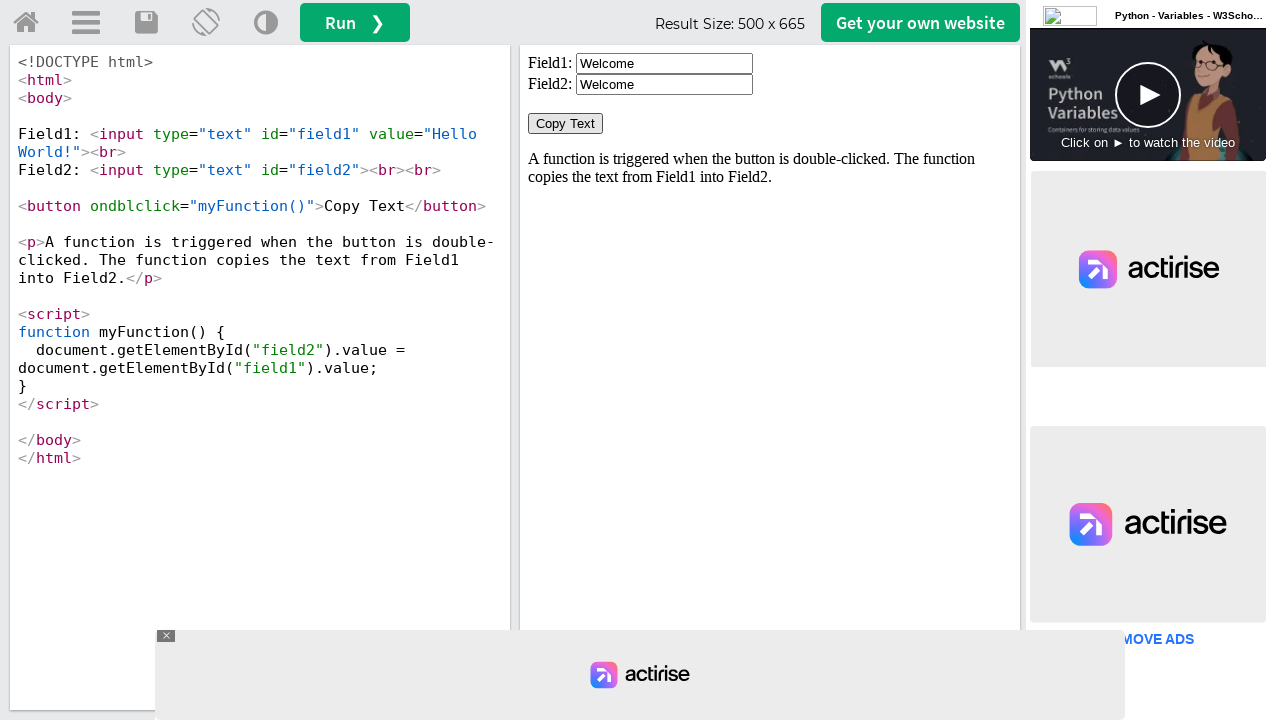